Tests JavaScript alert handling by clicking a button that triggers an alert, accepting the alert, and verifying the result message displays "You successfully clicked an alert"

Starting URL: https://the-internet.herokuapp.com/javascript_alerts

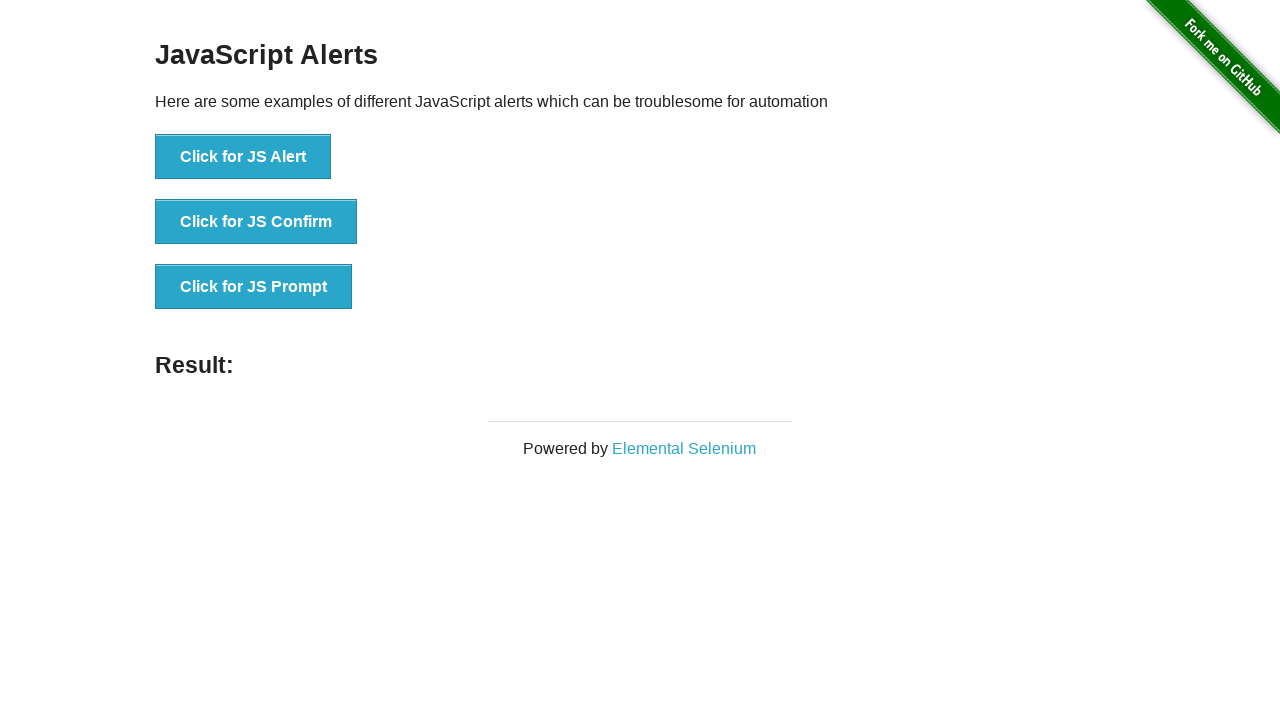

Navigated to JavaScript alerts test page
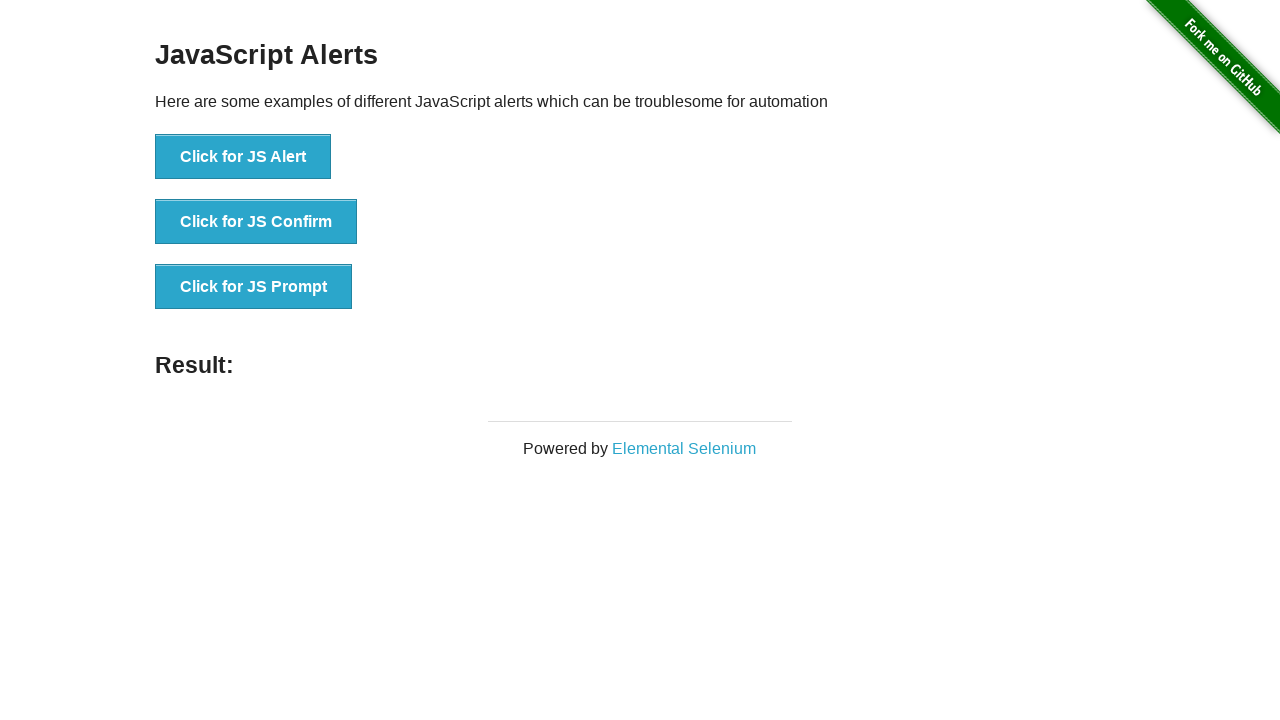

Clicked the 'Click for JS Alert' button to trigger alert at (243, 157) on xpath=//*[text()='Click for JS Alert']
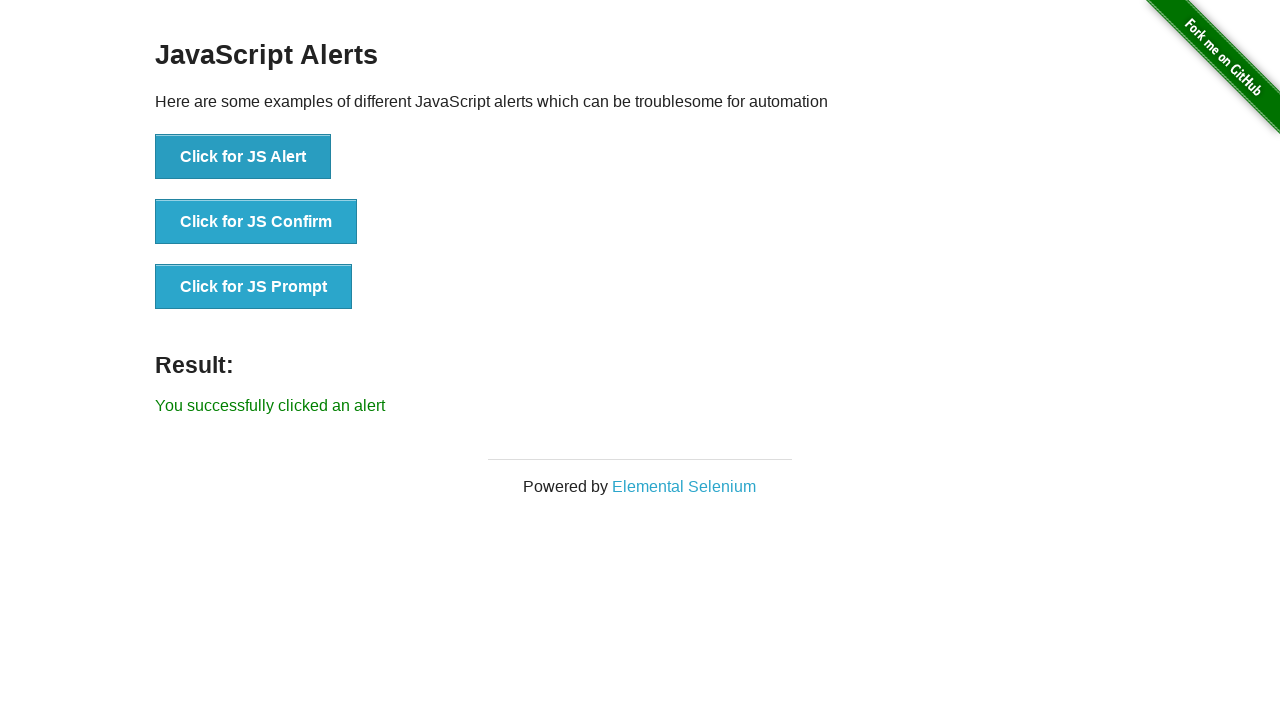

Set up dialog handler to accept alerts
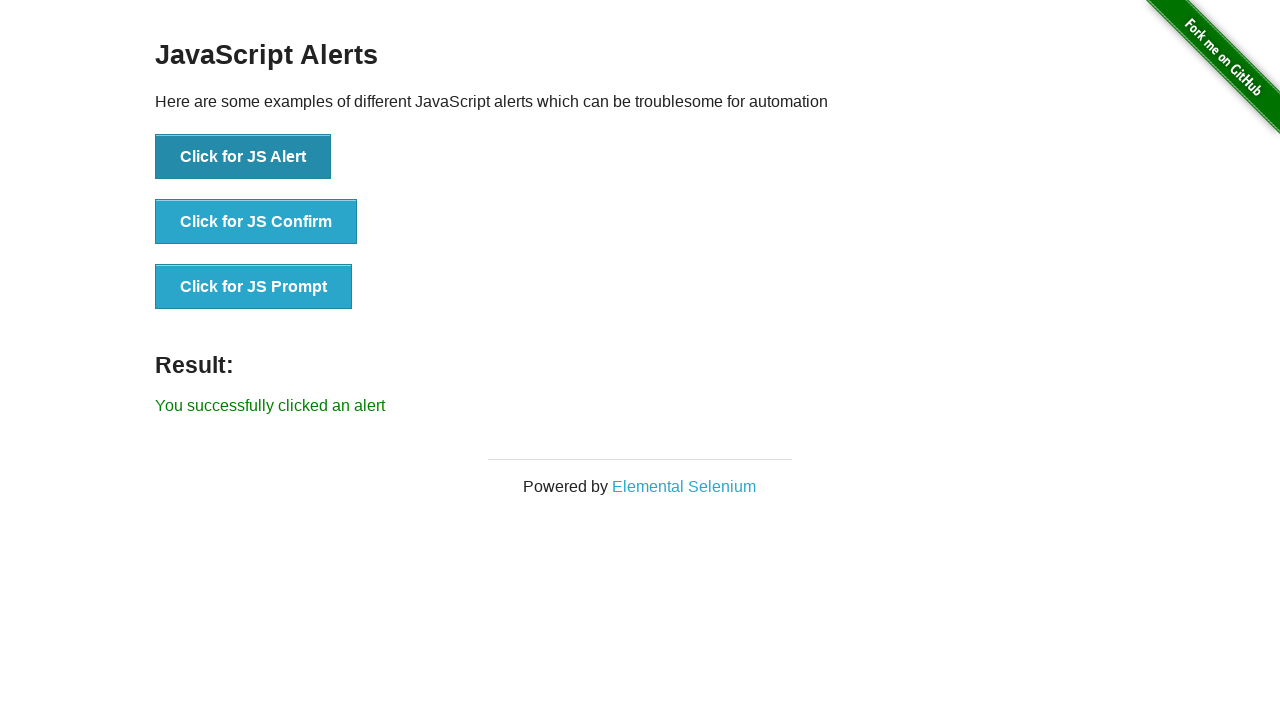

Clicked the alert button again and accepted the alert dialog at (243, 157) on xpath=//*[text()='Click for JS Alert']
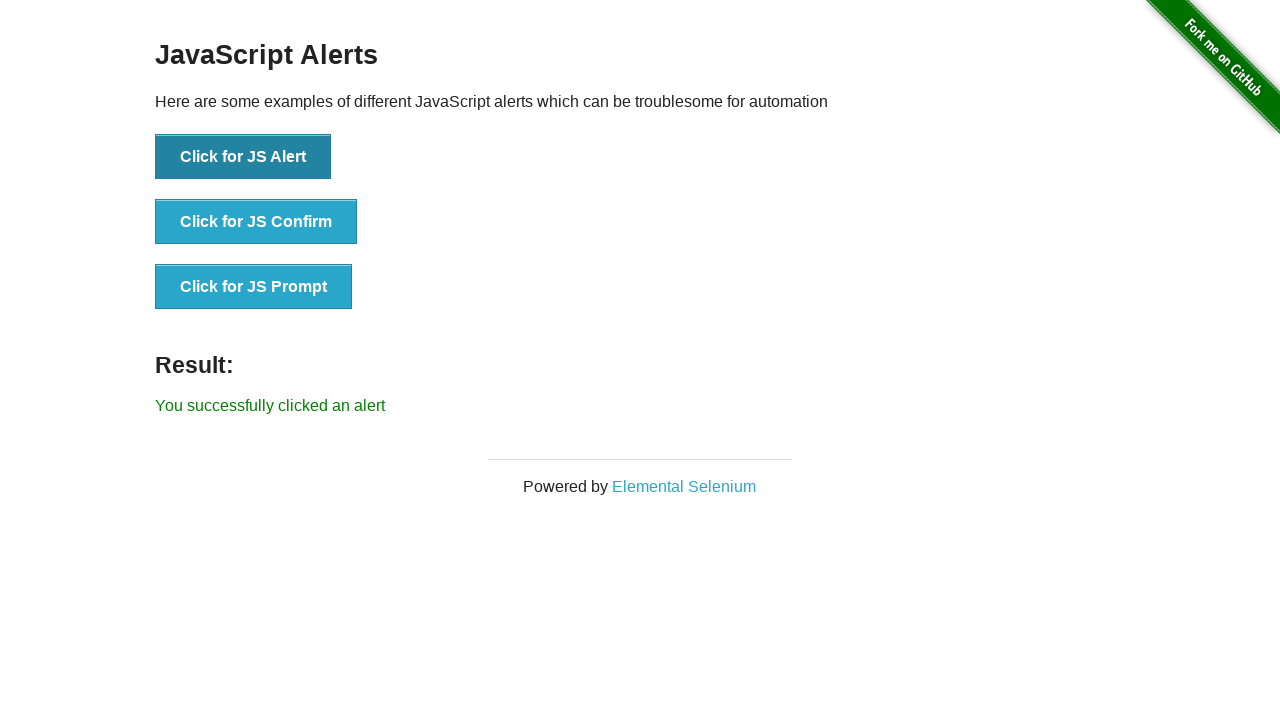

Result message element appeared
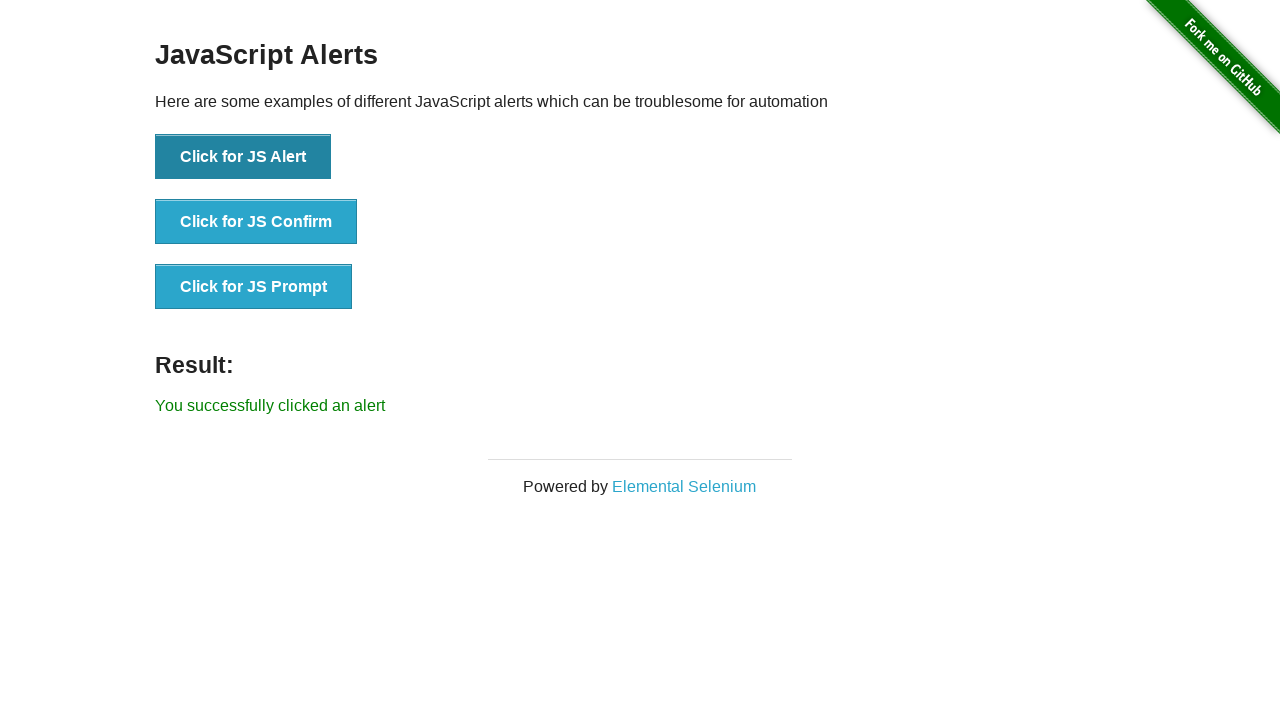

Retrieved result message text
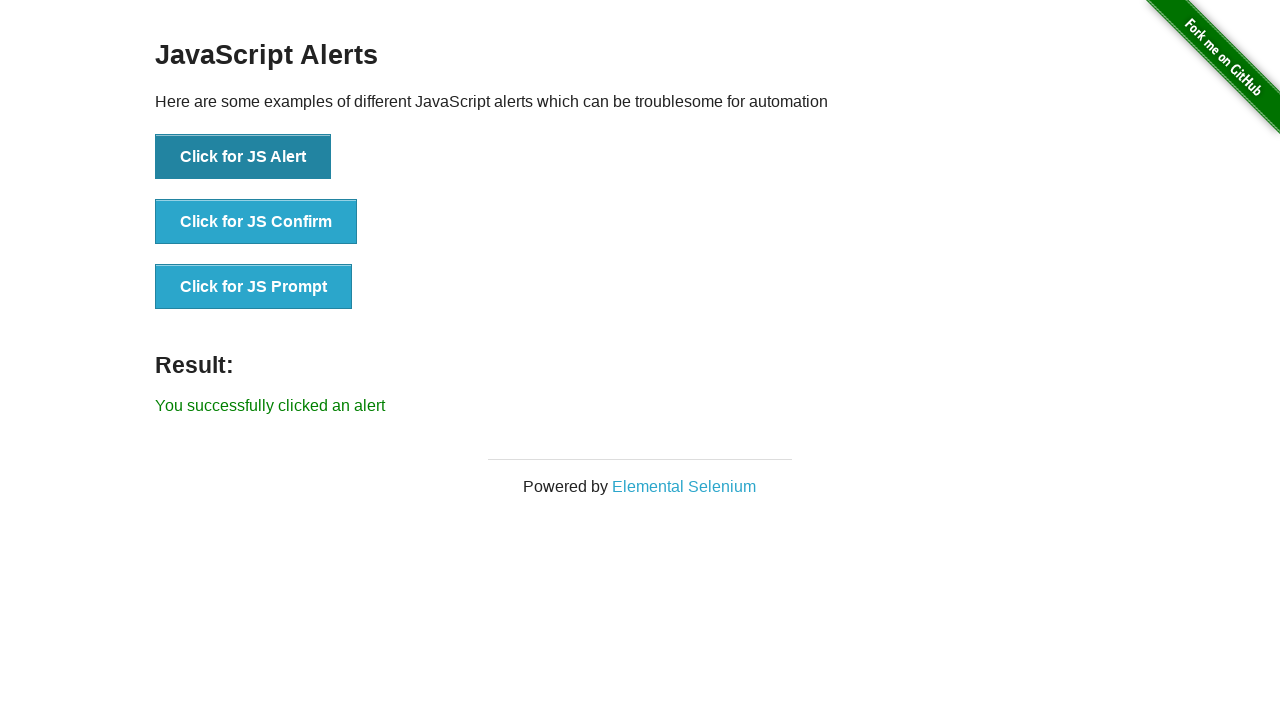

Verified result message displays 'You successfully clicked an alert'
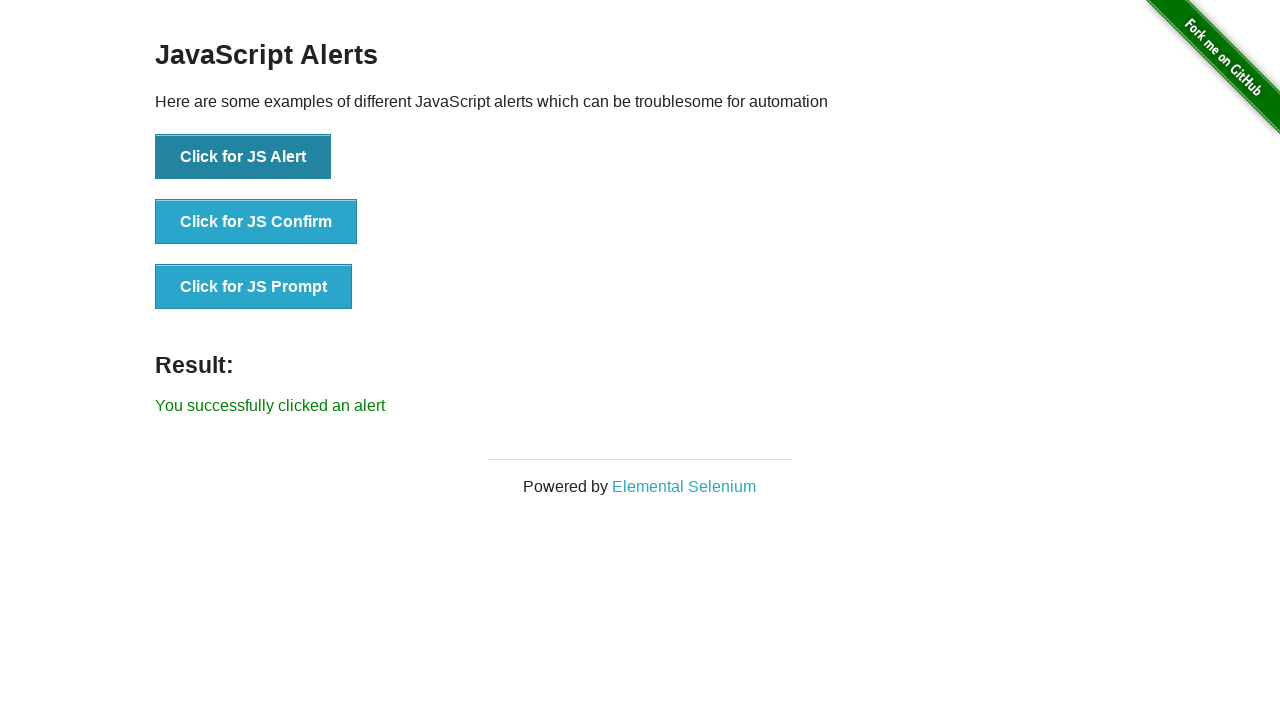

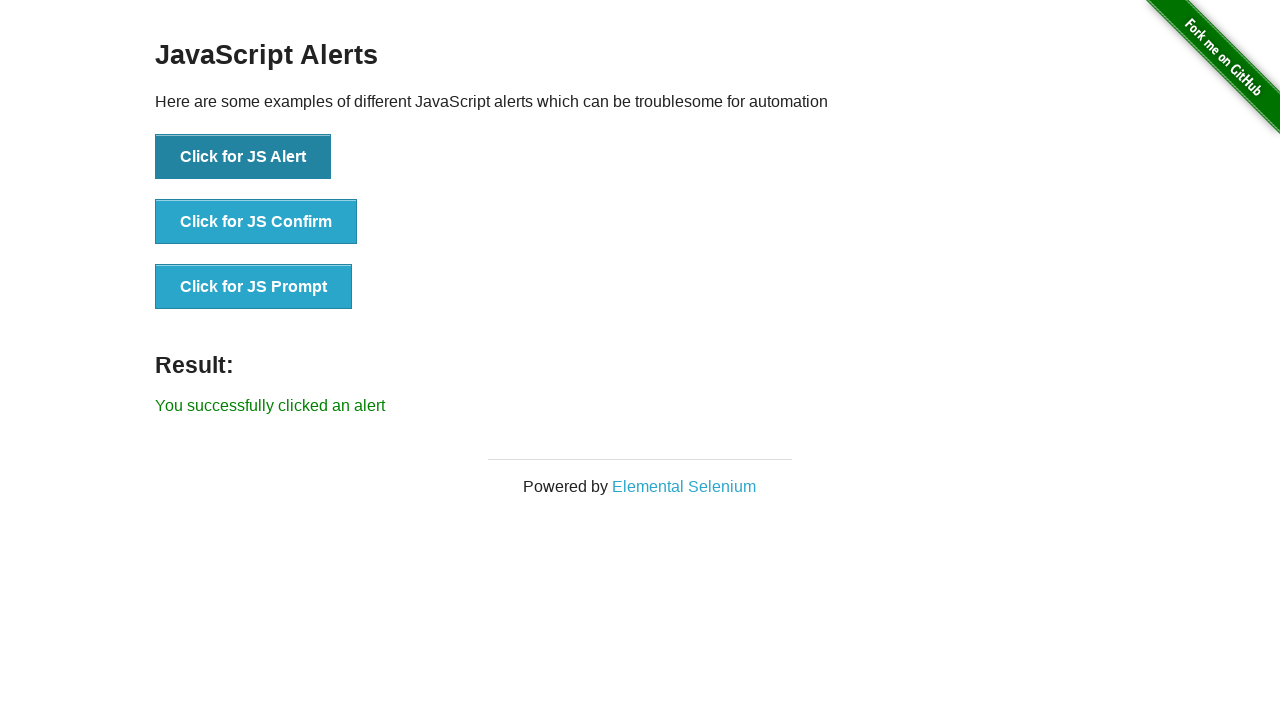